Tests implicit wait functionality by navigating to a page and locating an element with text "个人中心" (Personal Center)

Starting URL: https://vip.ceshiren.com/

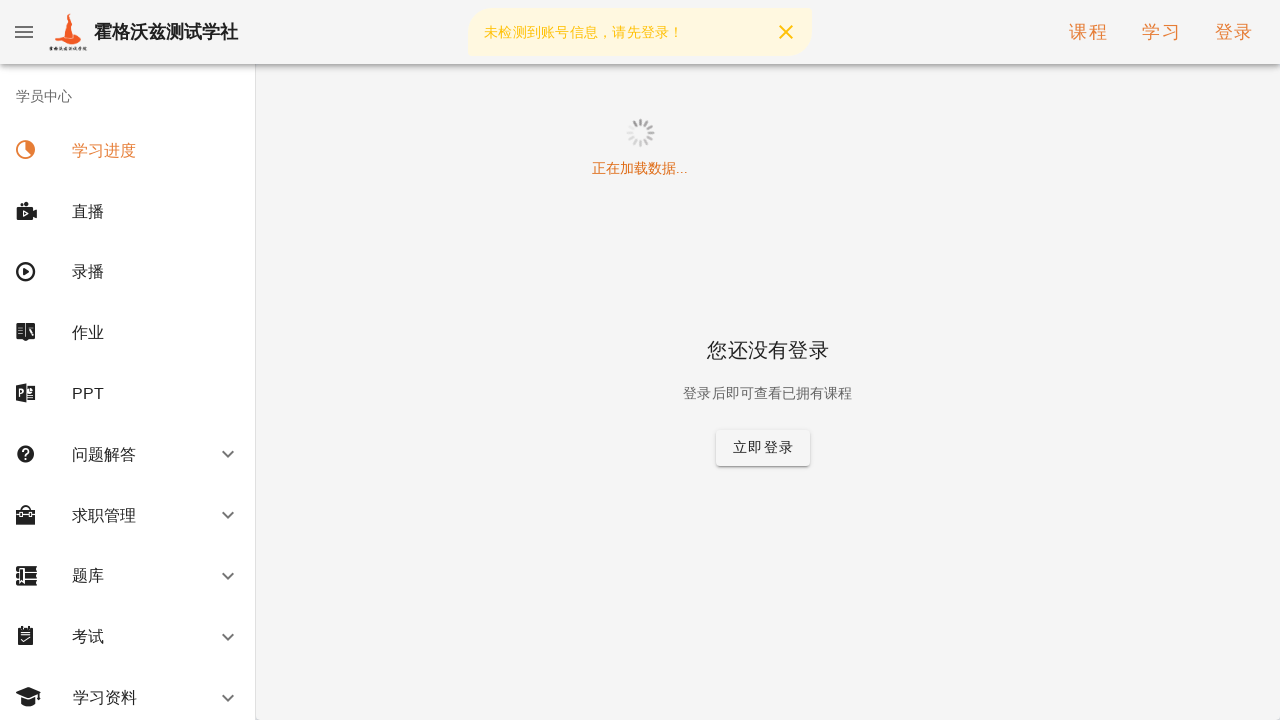

Navigated to https://vip.ceshiren.com/
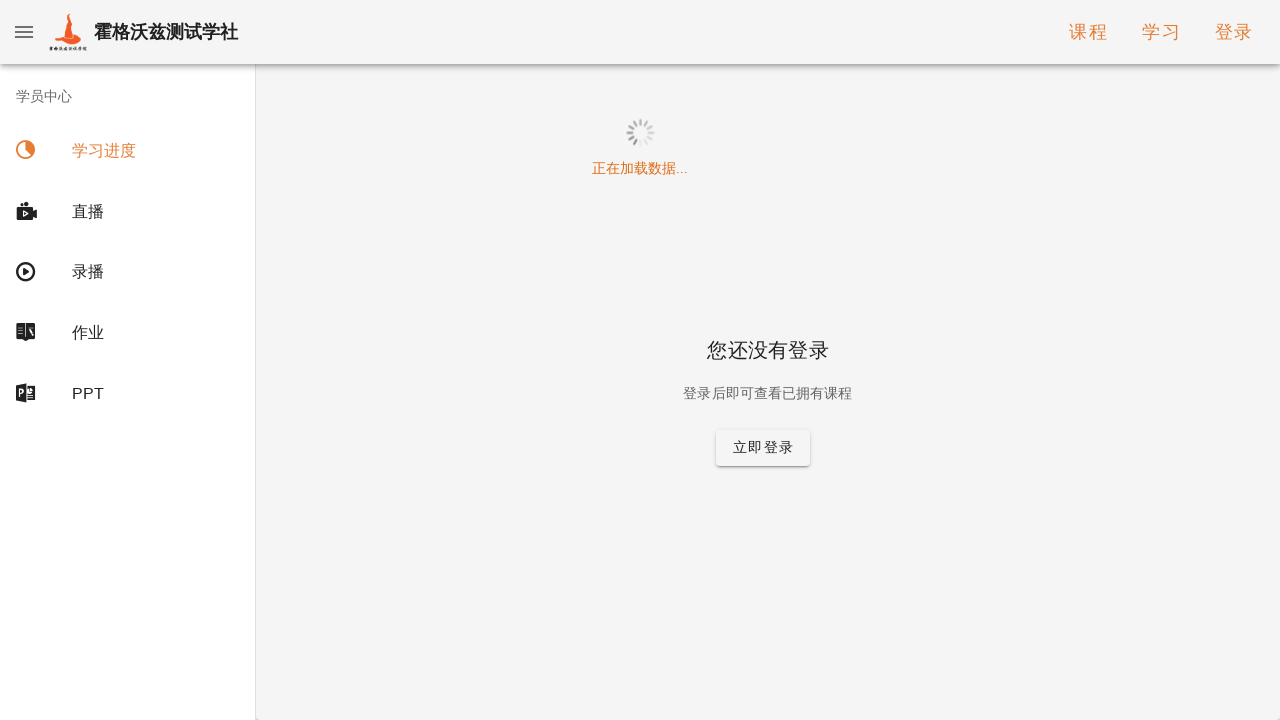

Waited for and located element with text '个人中心' (Personal Center)
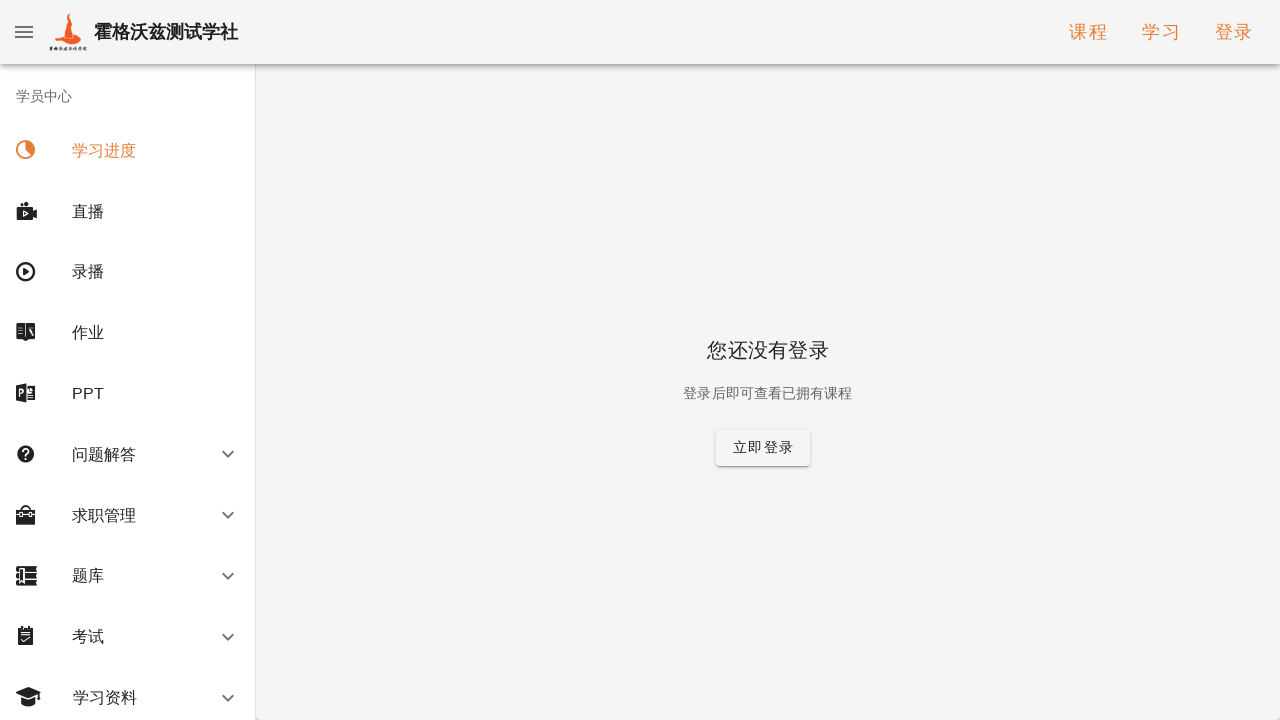

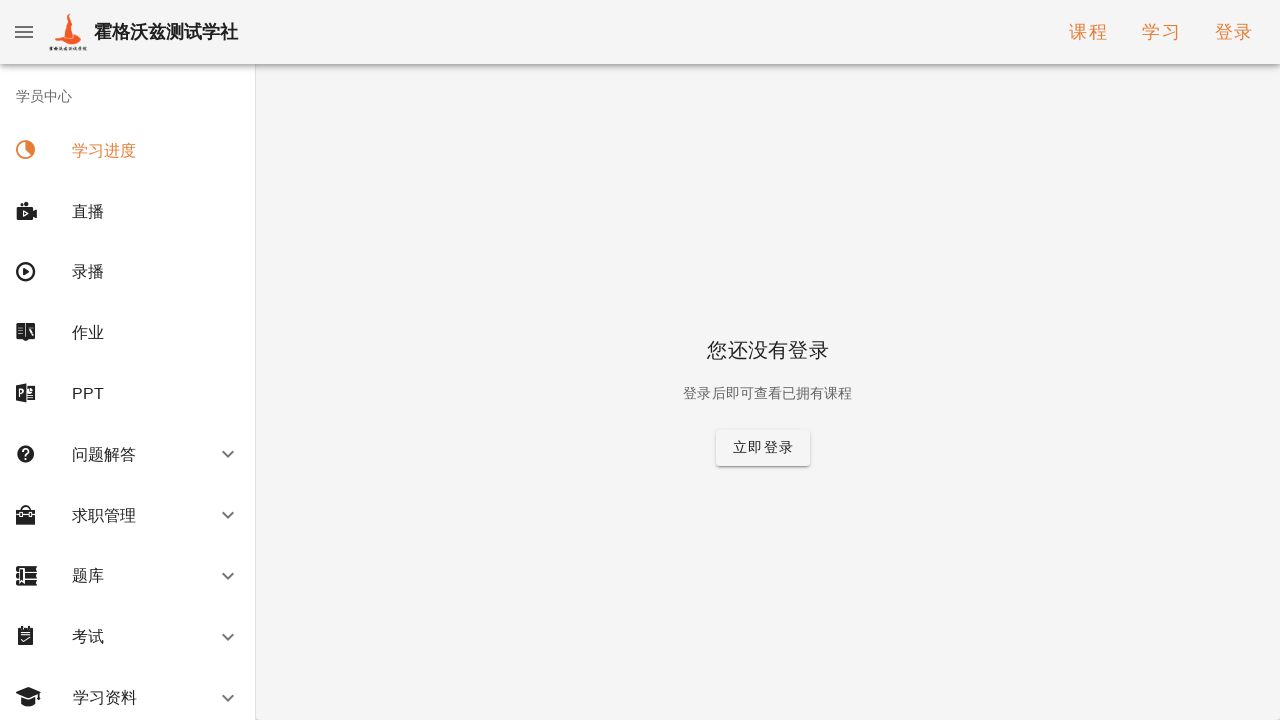